Tests multi-select dropdown functionality by selecting multiple color options

Starting URL: https://testautomationpractice.blogspot.com/

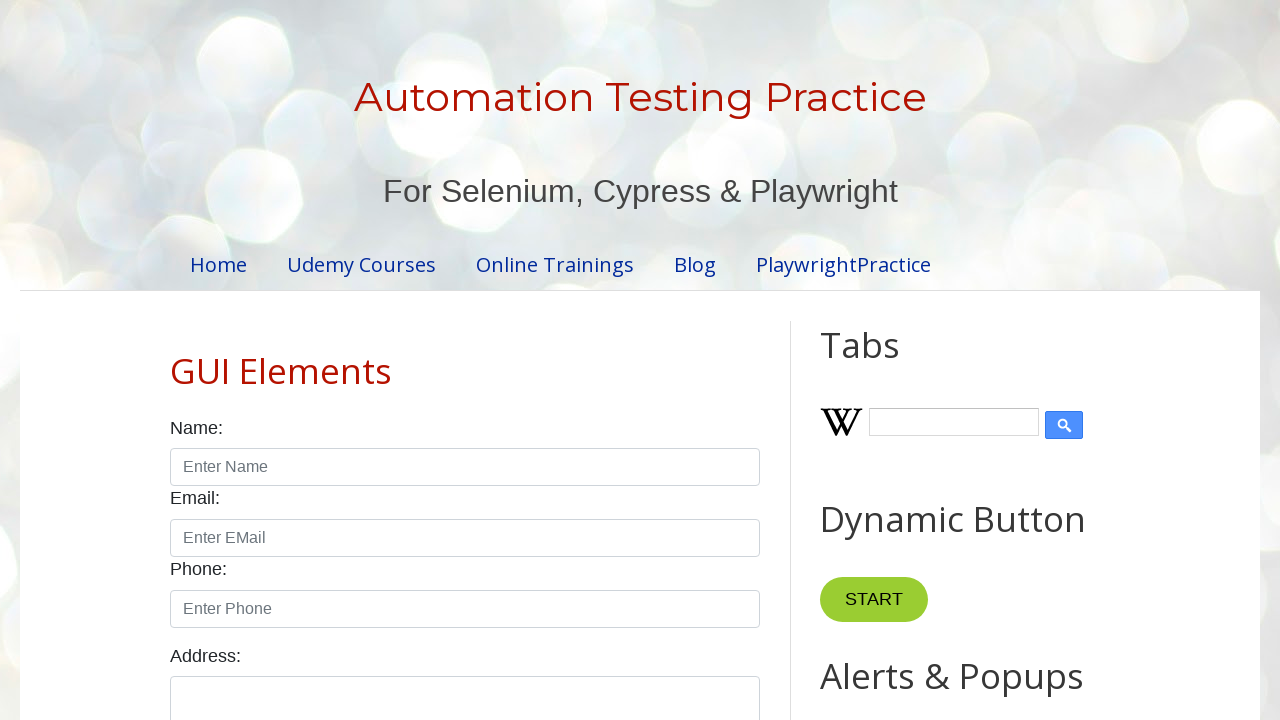

Scrolled Colors label into view
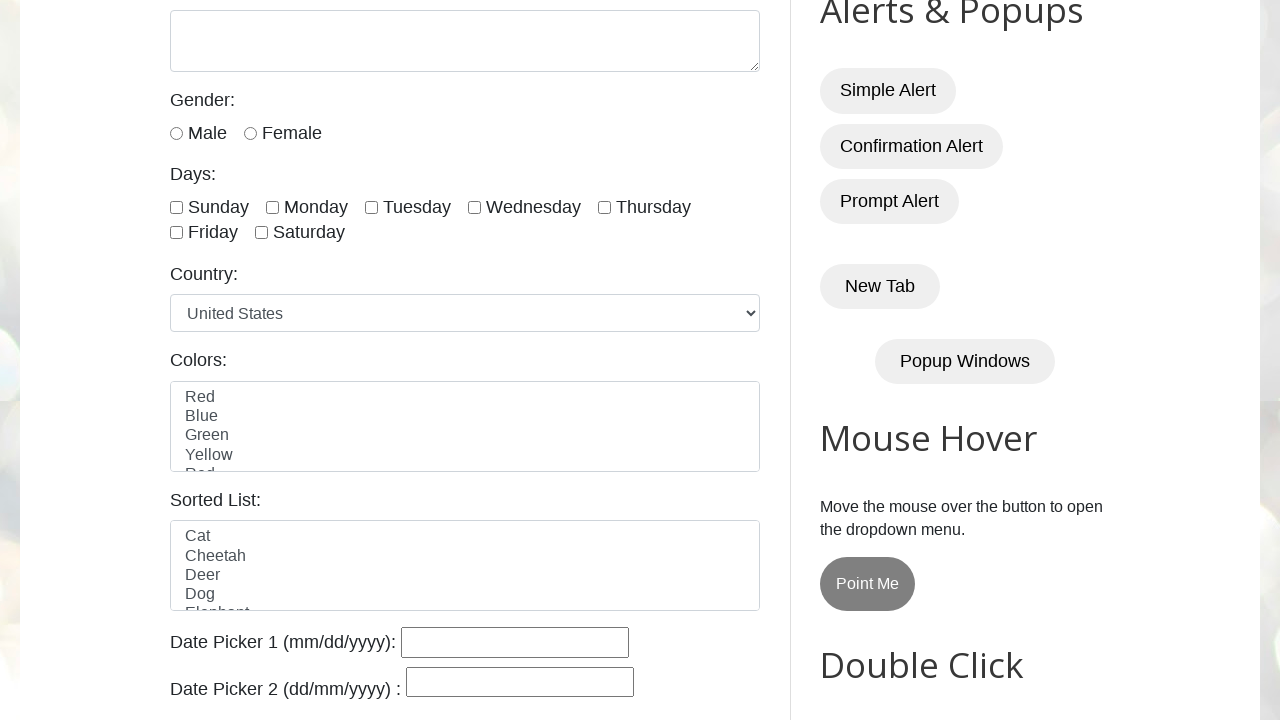

Selected Red from colors dropdown on select#colors
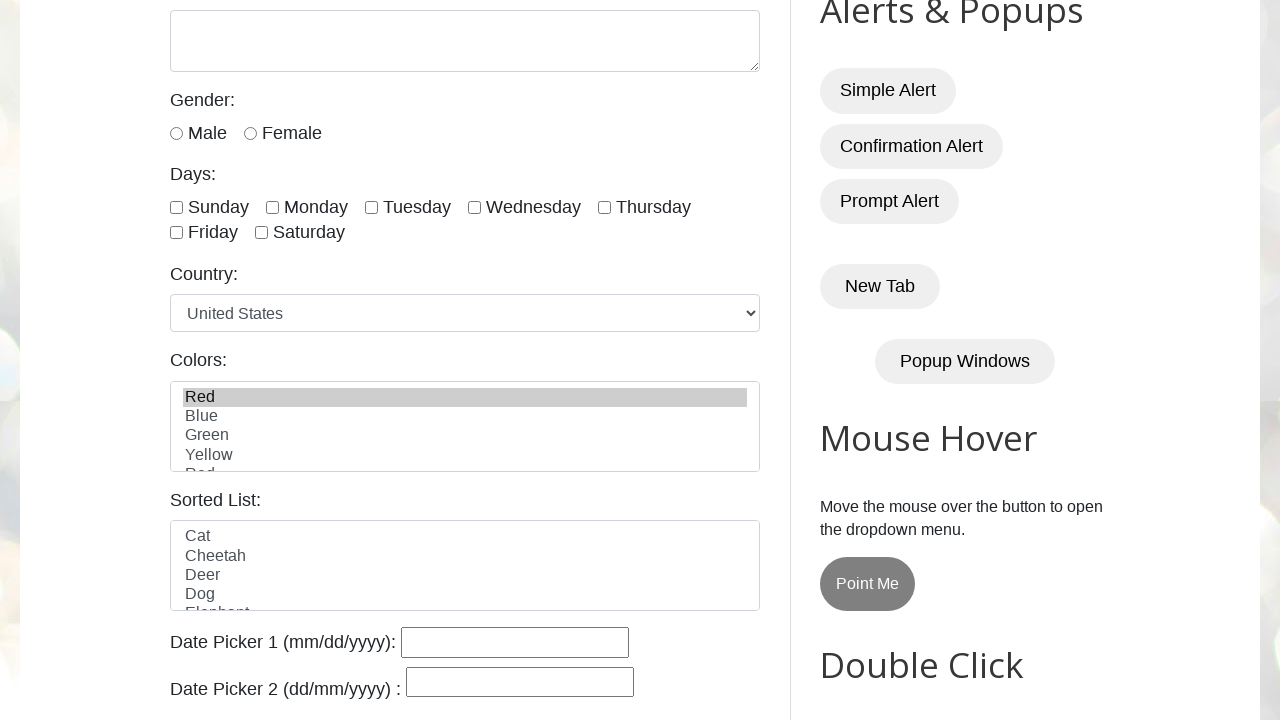

Selected Blue from colors dropdown by index on select#colors
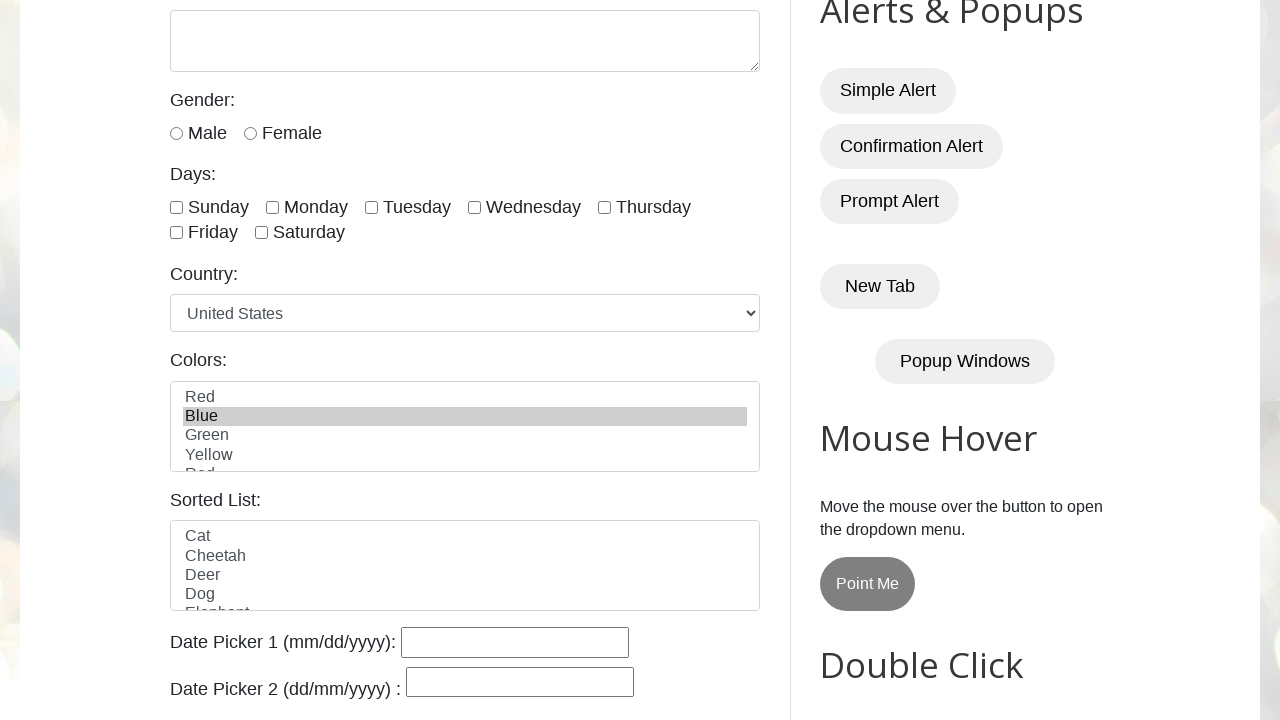

Selected Green from colors dropdown on select#colors
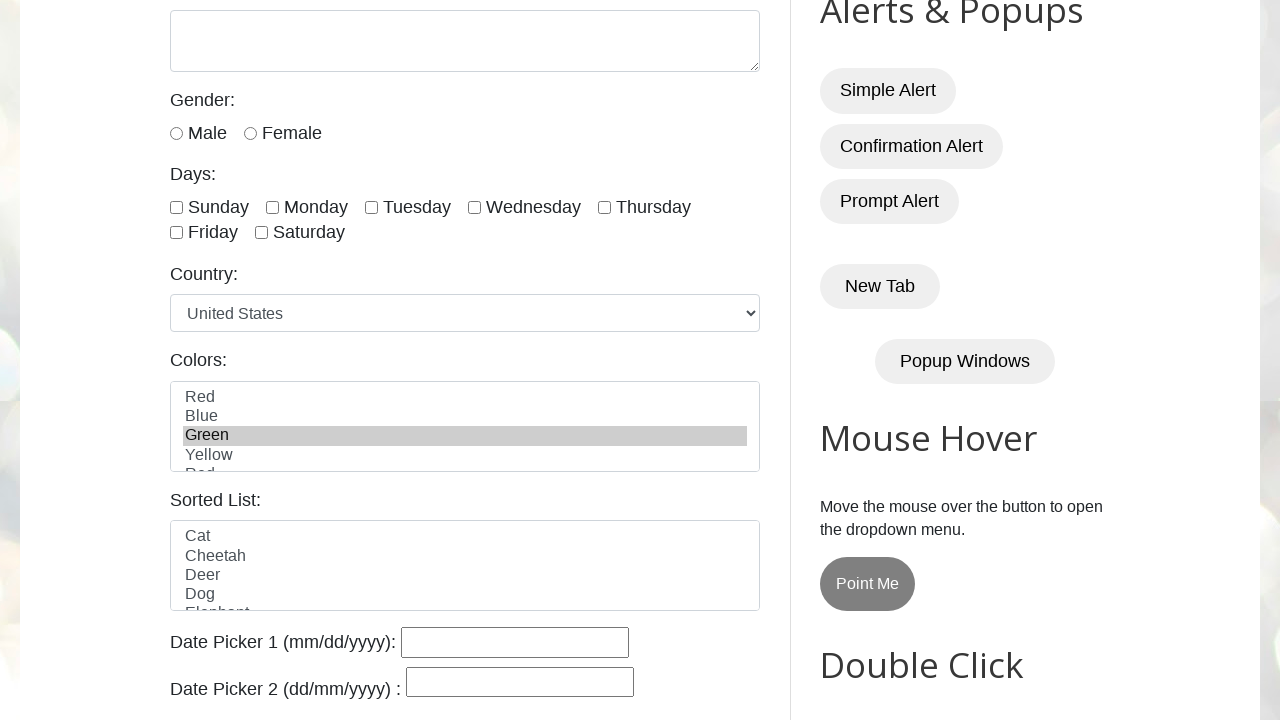

Selected White from colors dropdown by value on select#colors
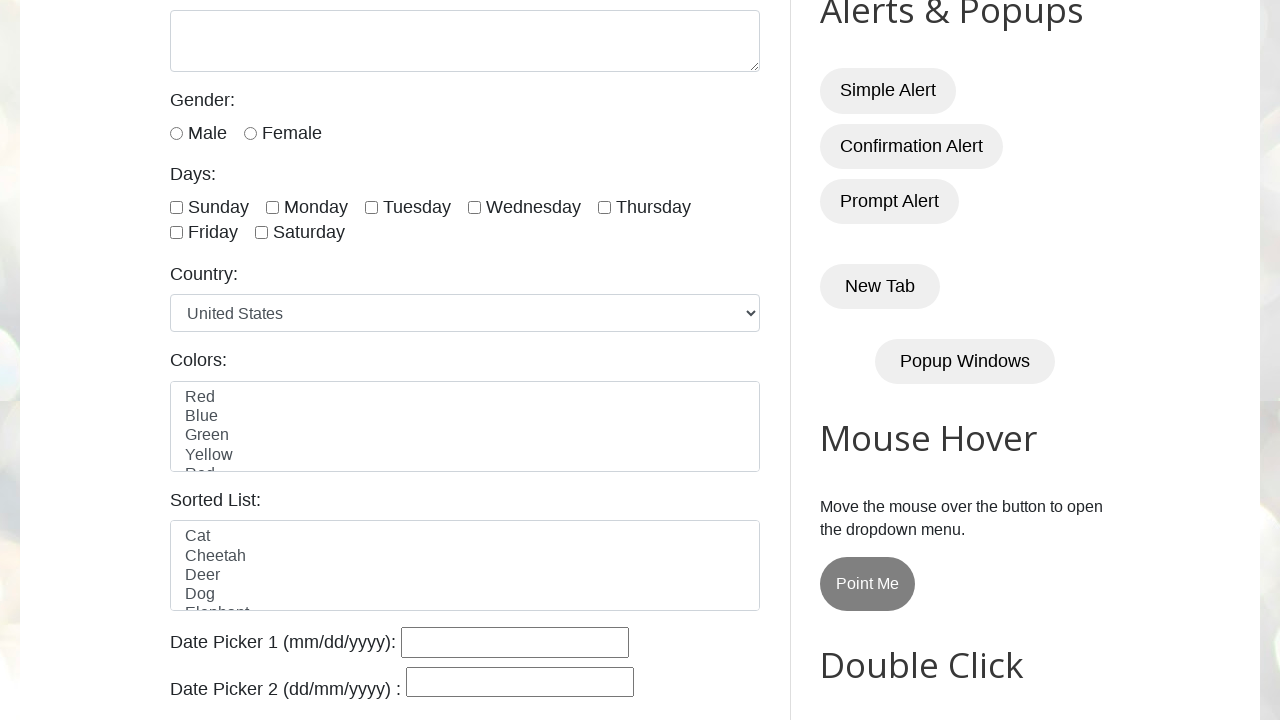

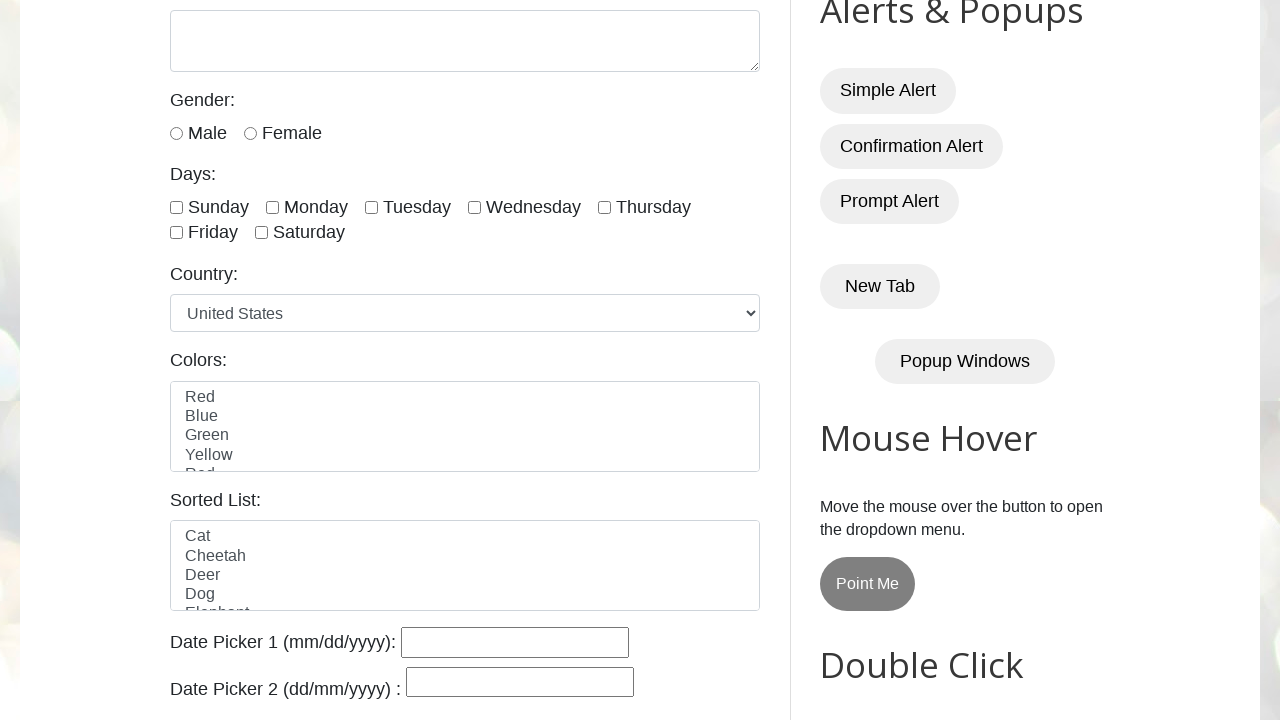